Verifies the company logo is displayed on the login page

Starting URL: https://opensource-demo.orangehrmlive.com/web/index.php/auth/login

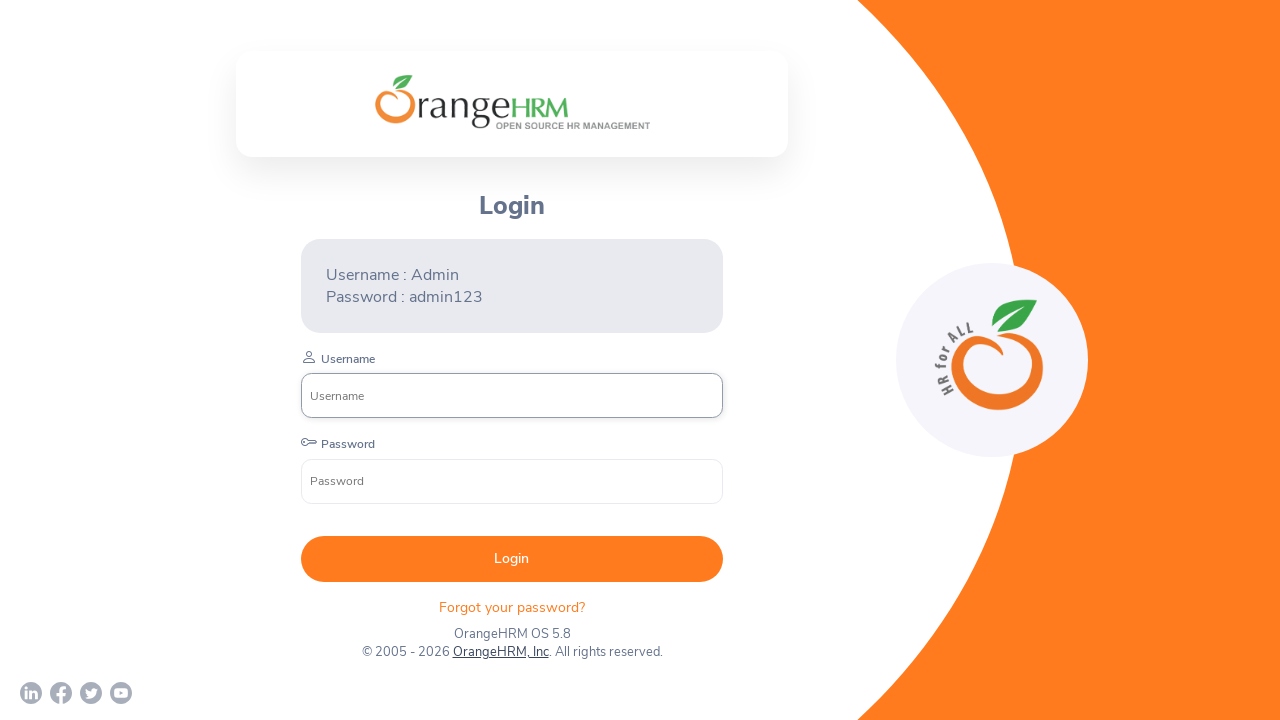

Waited for company logo to be visible on login page
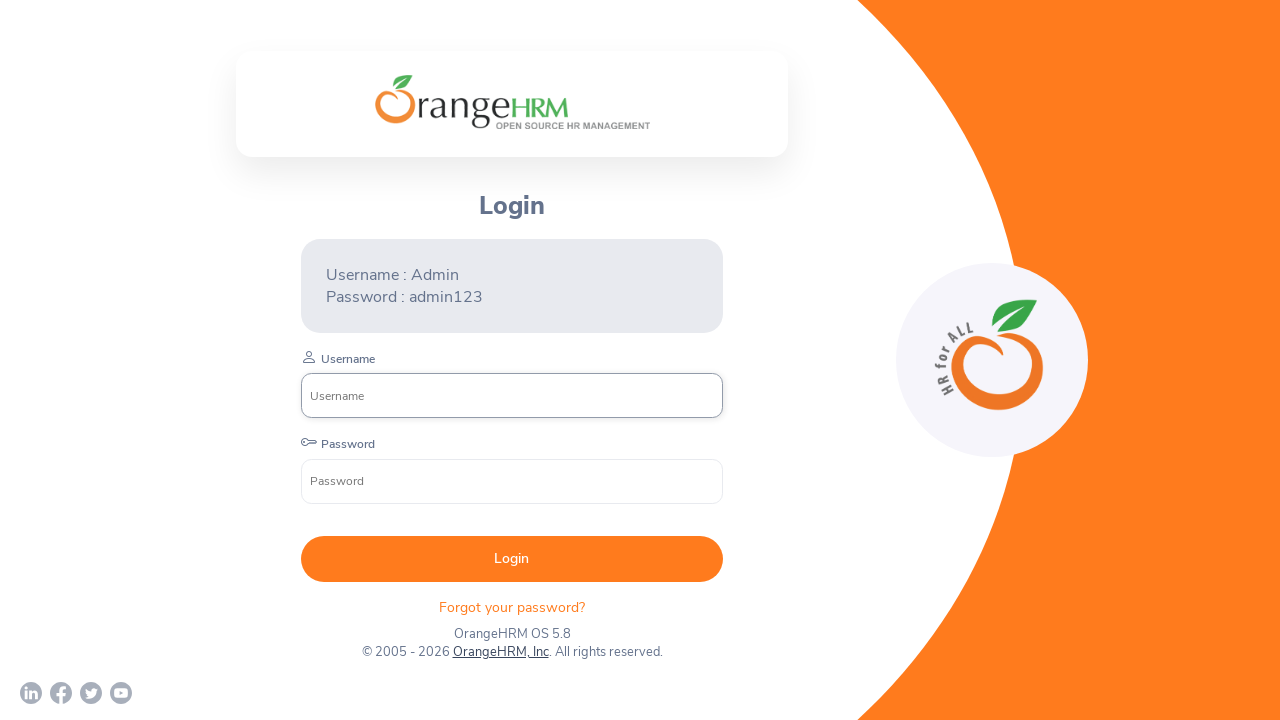

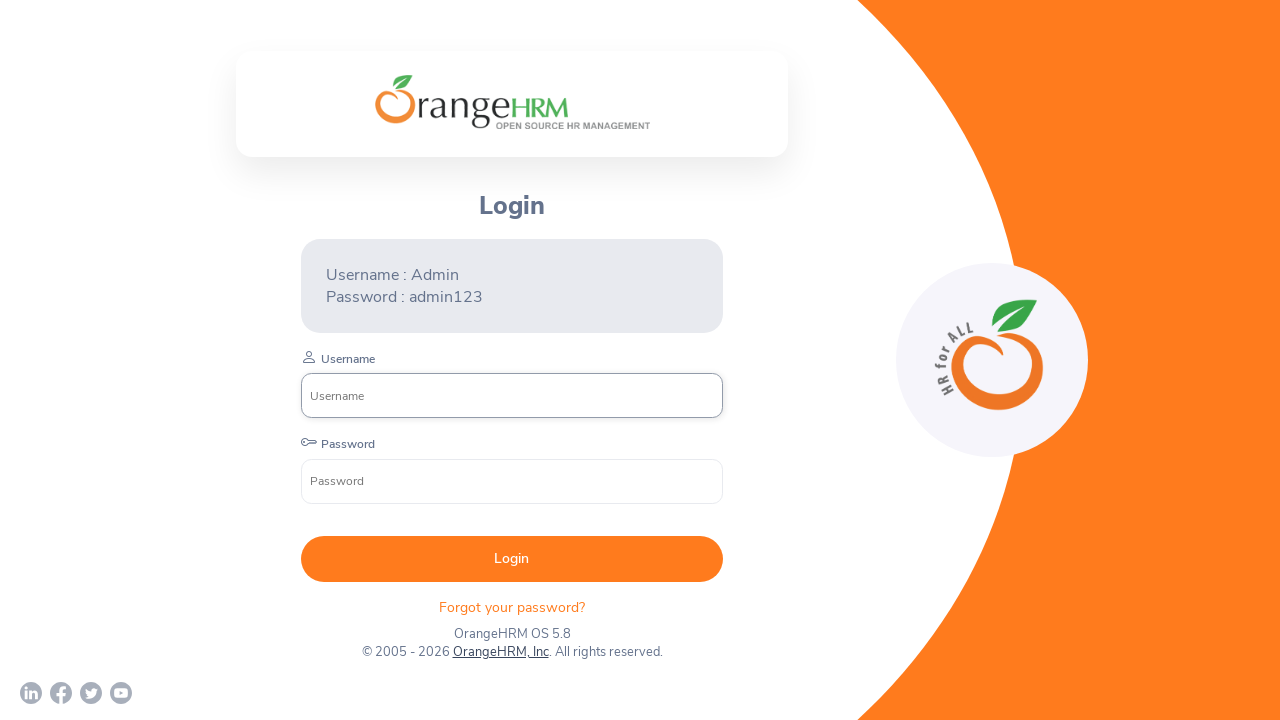